Tests selecting male gender radio button and verifies it becomes checked while female remains unchecked

Starting URL: https://testautomationpractice.blogspot.com/

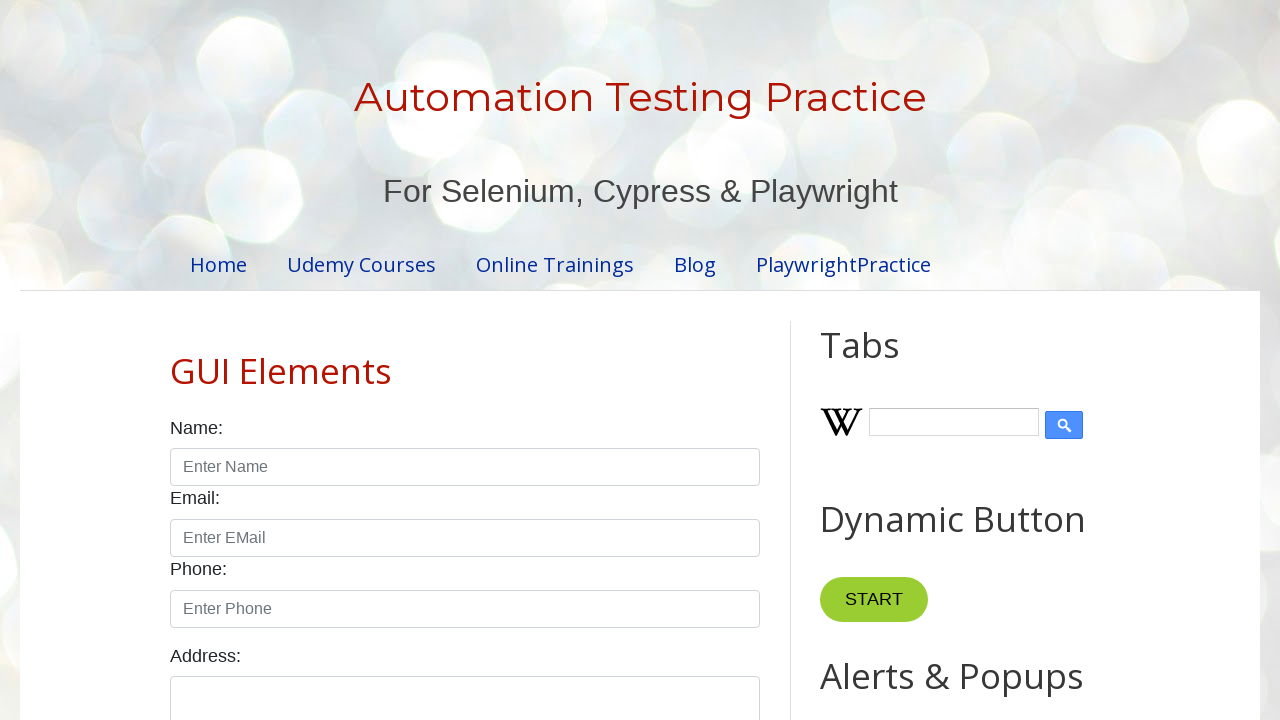

Clicked male gender radio button at (176, 360) on input#male
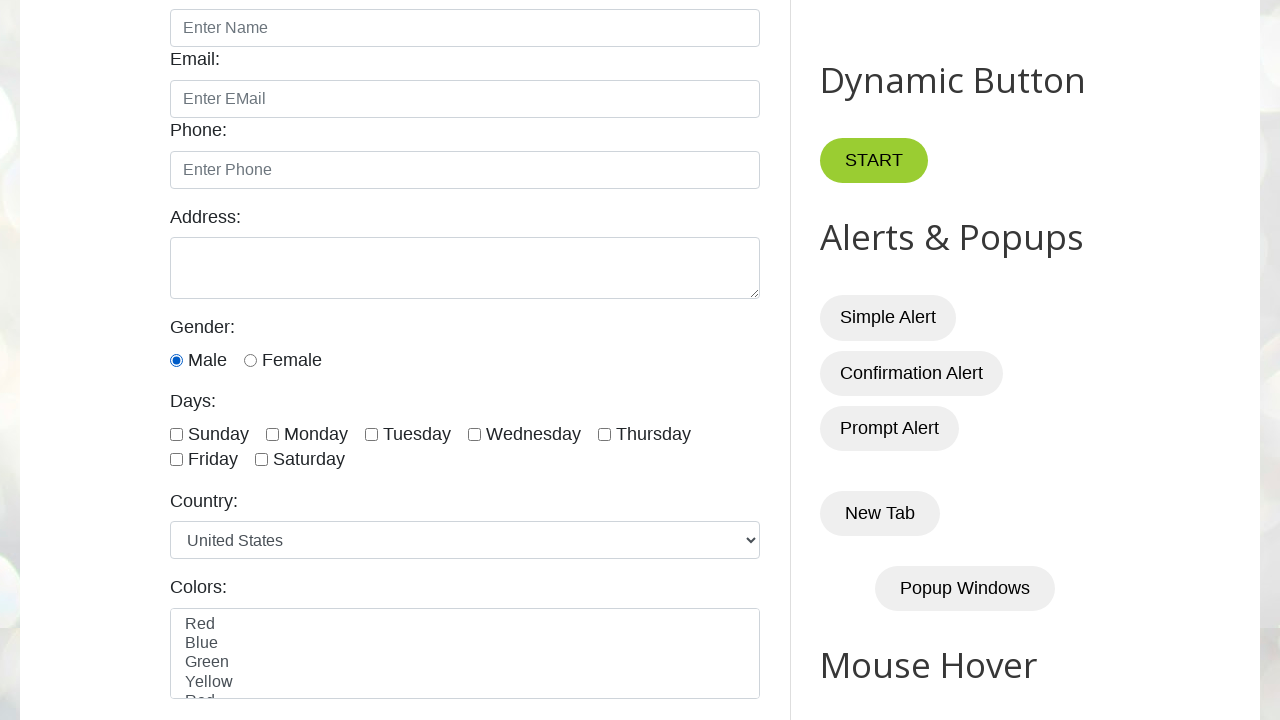

Verified male radio button is checked
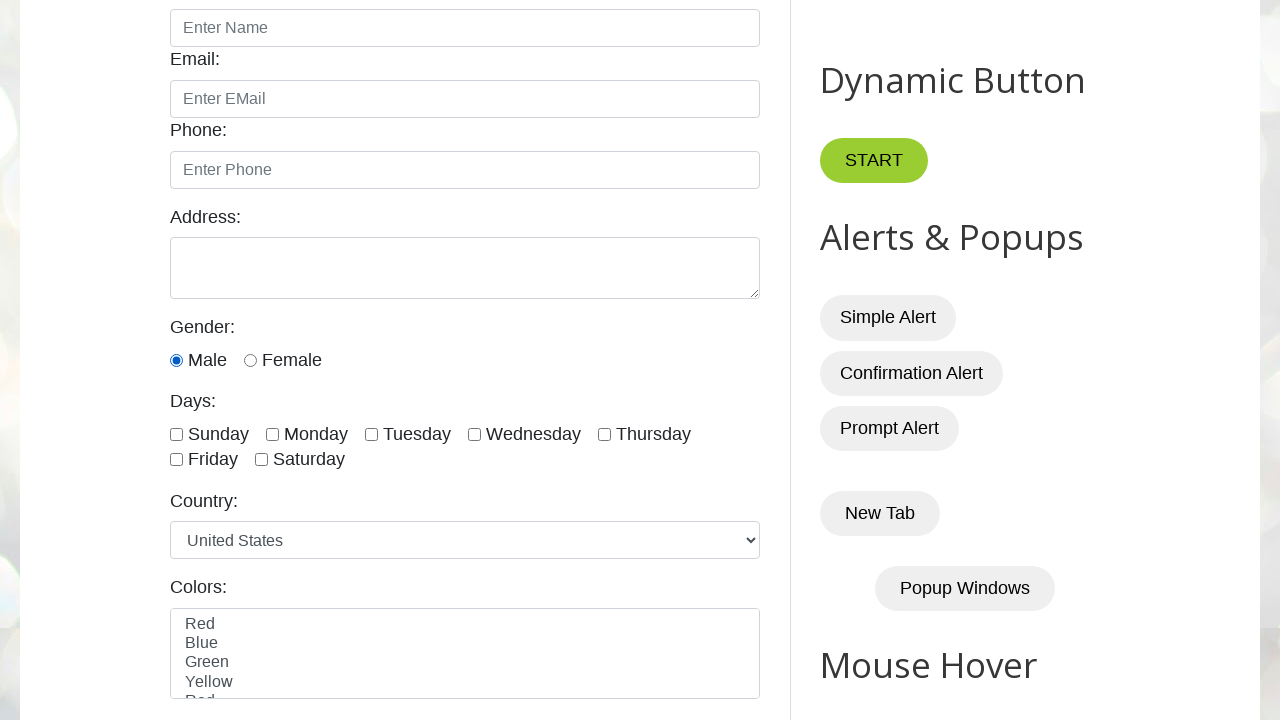

Verified female radio button is not checked
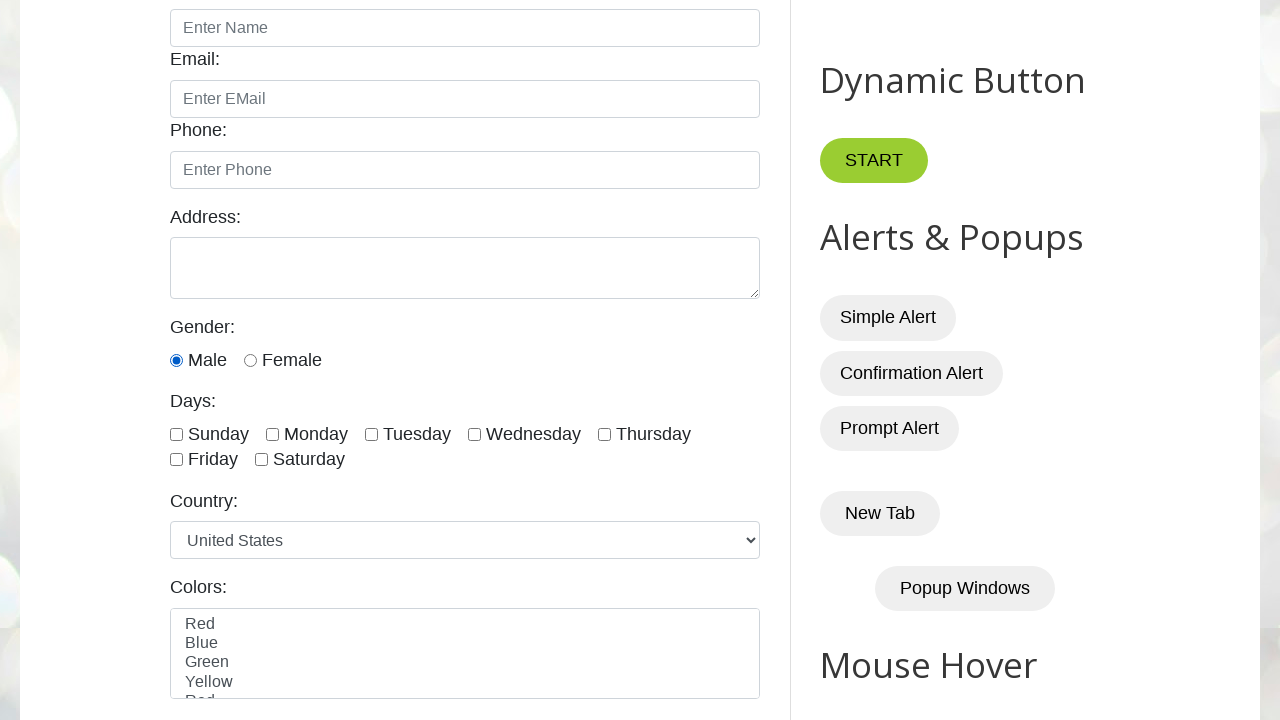

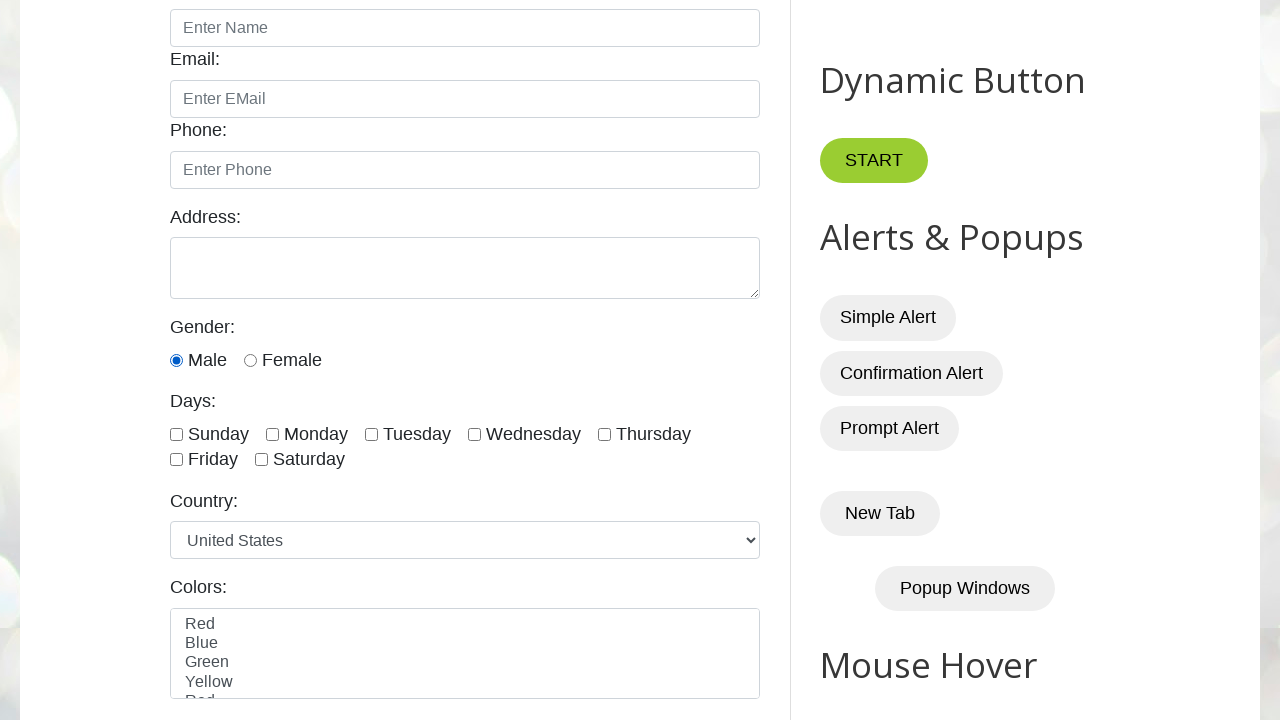